Tests browser window handling by opening a new tab, switching to it to verify content, closing it, and switching back to the main window

Starting URL: https://demoqa.com/browser-windows

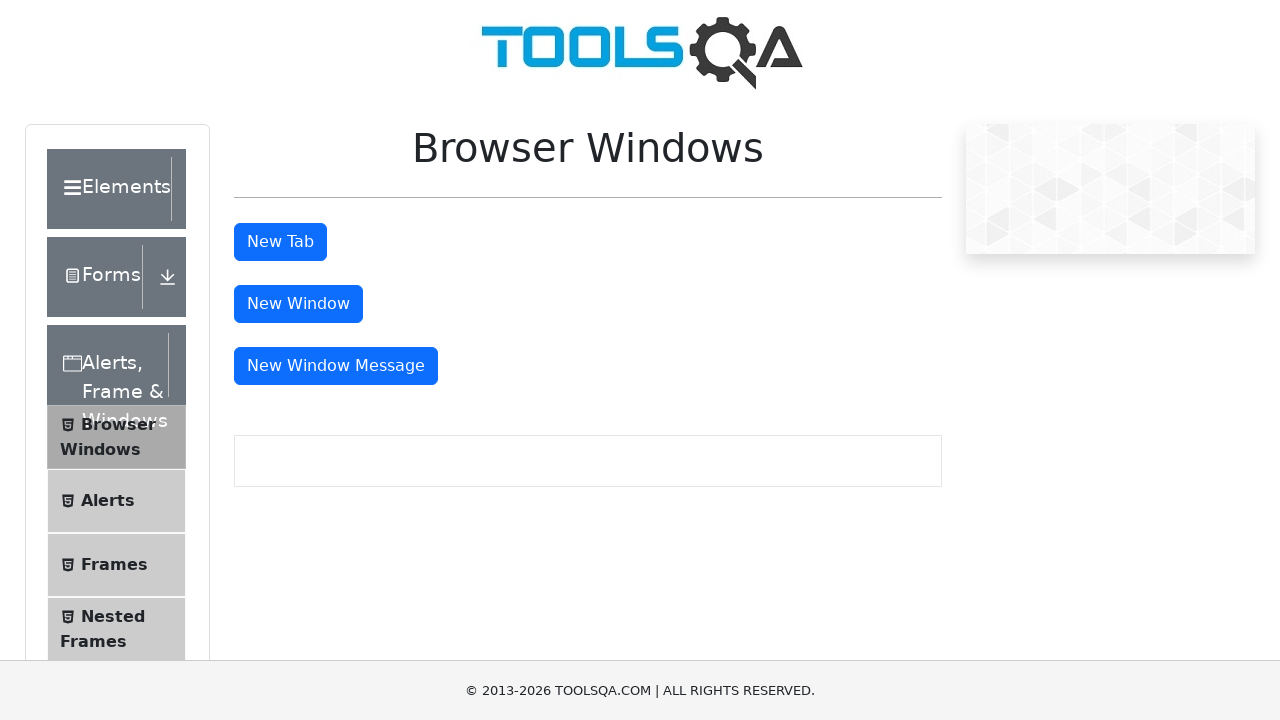

Stored reference to main page/window
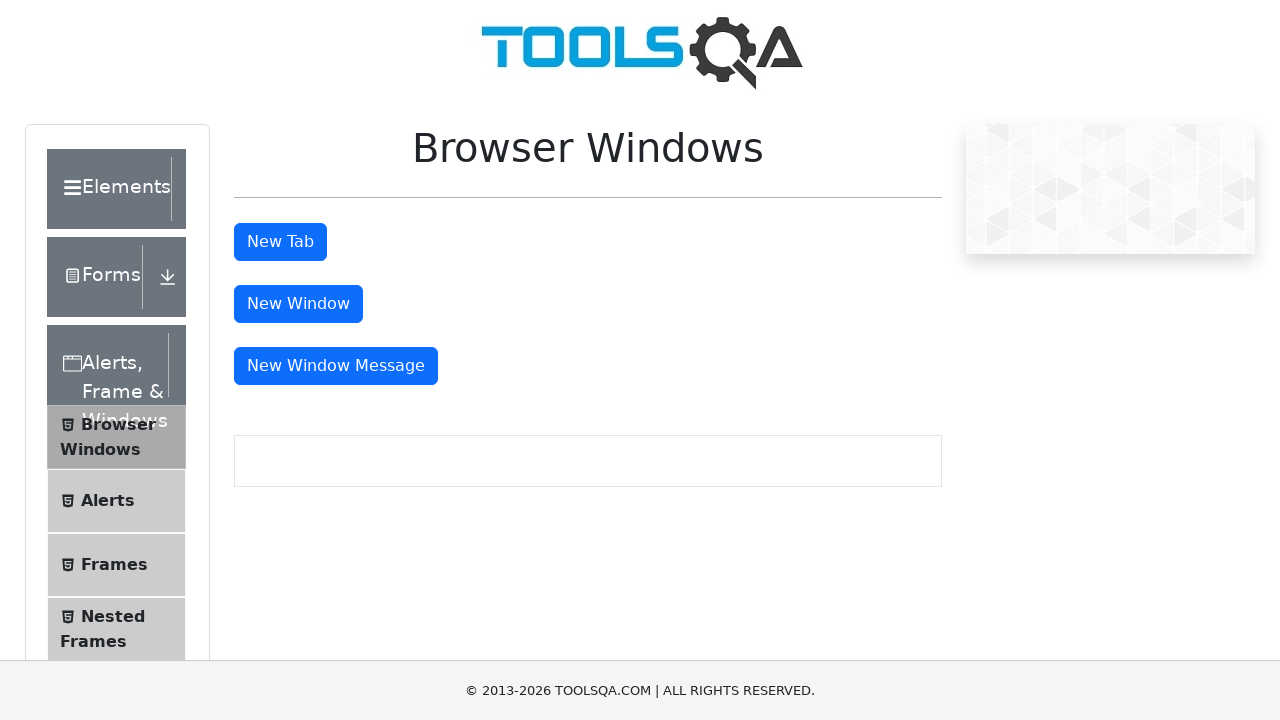

Clicked button to open new tab at (280, 242) on #tabButton
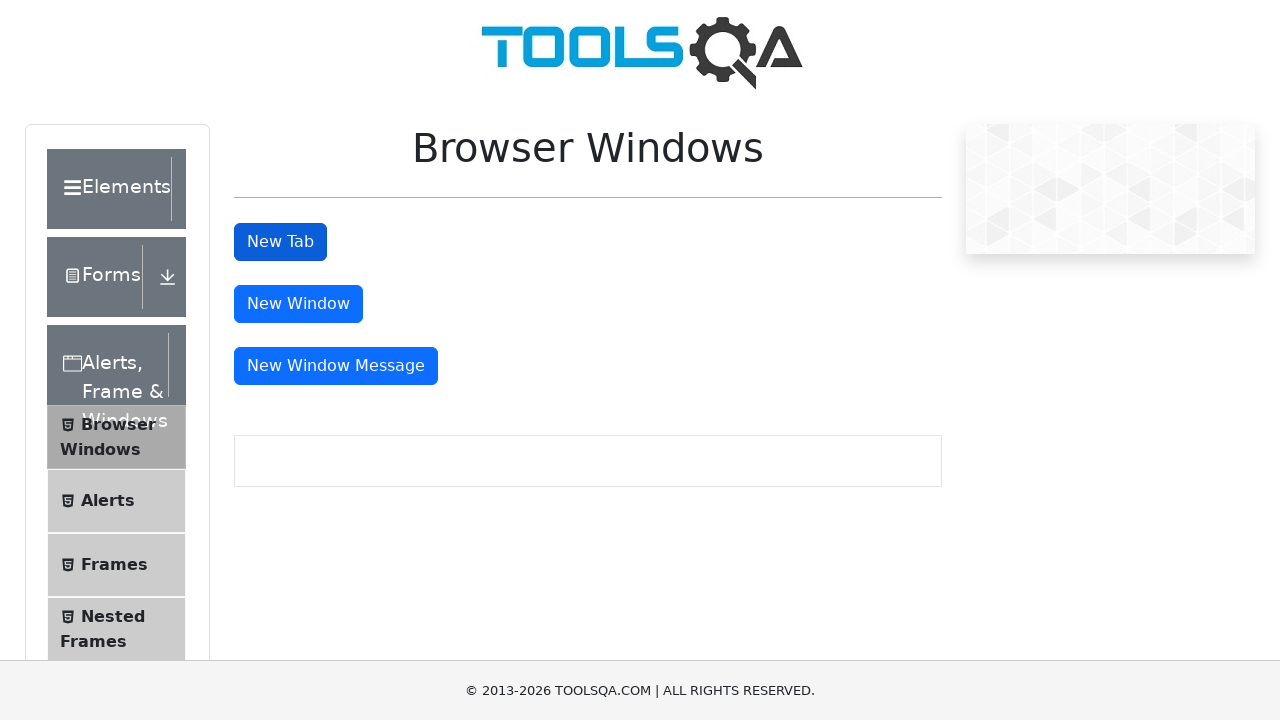

Retrieved browser context
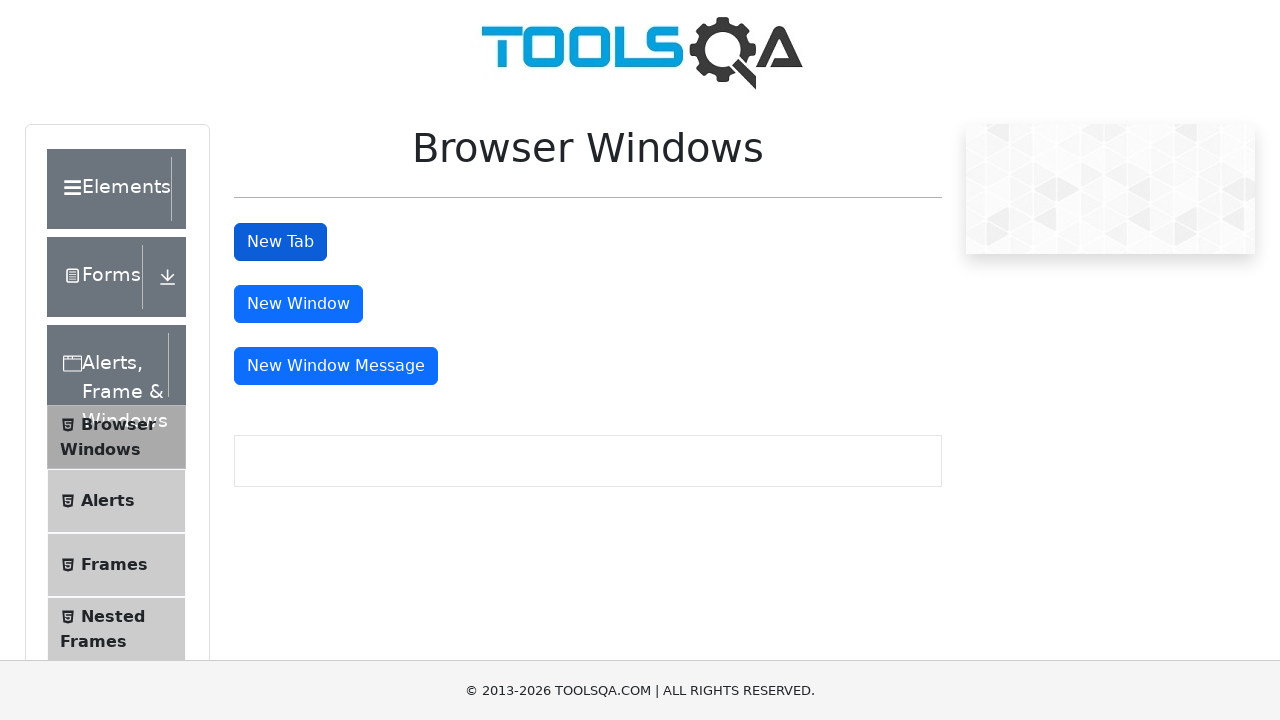

Retrieved all open pages/tabs from context
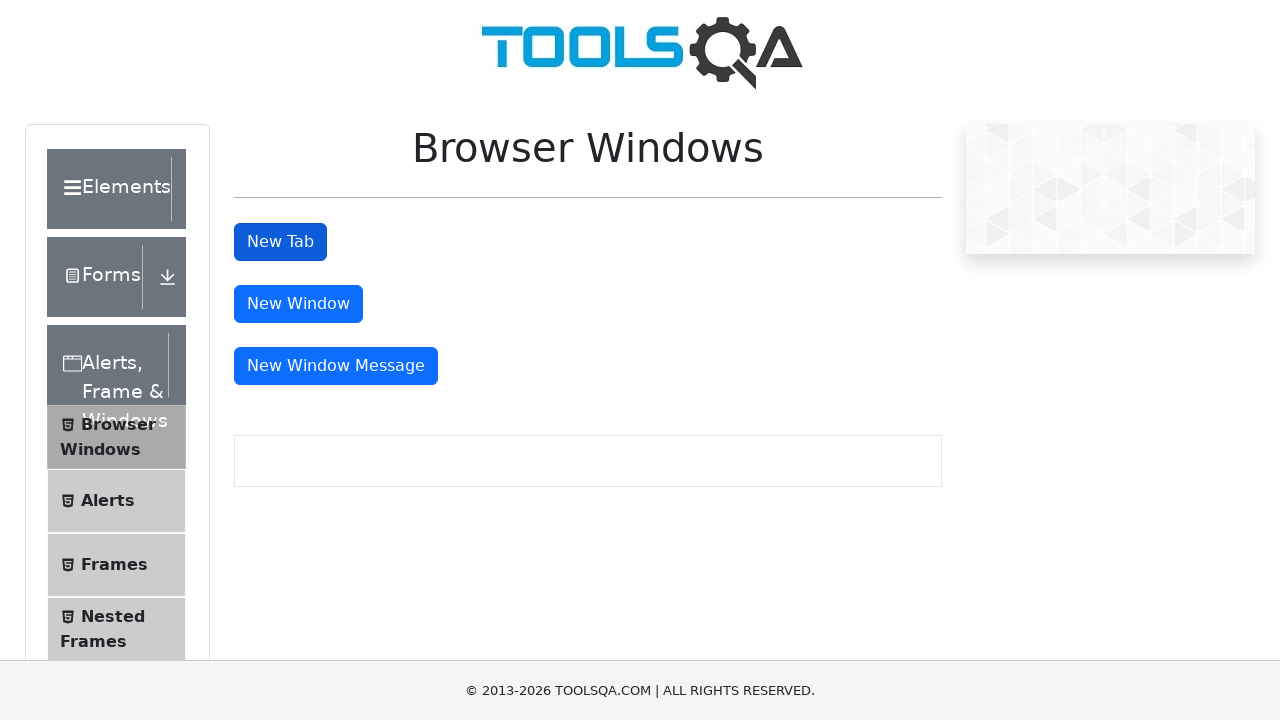

Got reference to newly opened tab
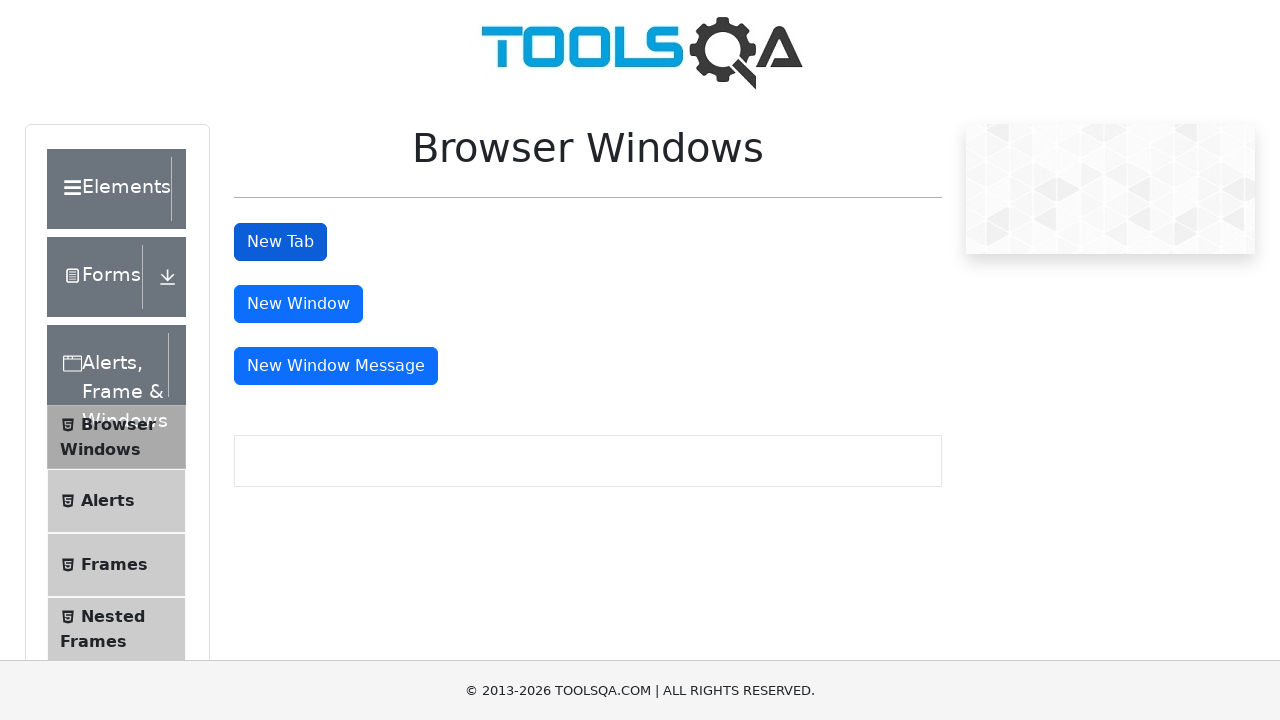

Waited for sample heading to load in new tab
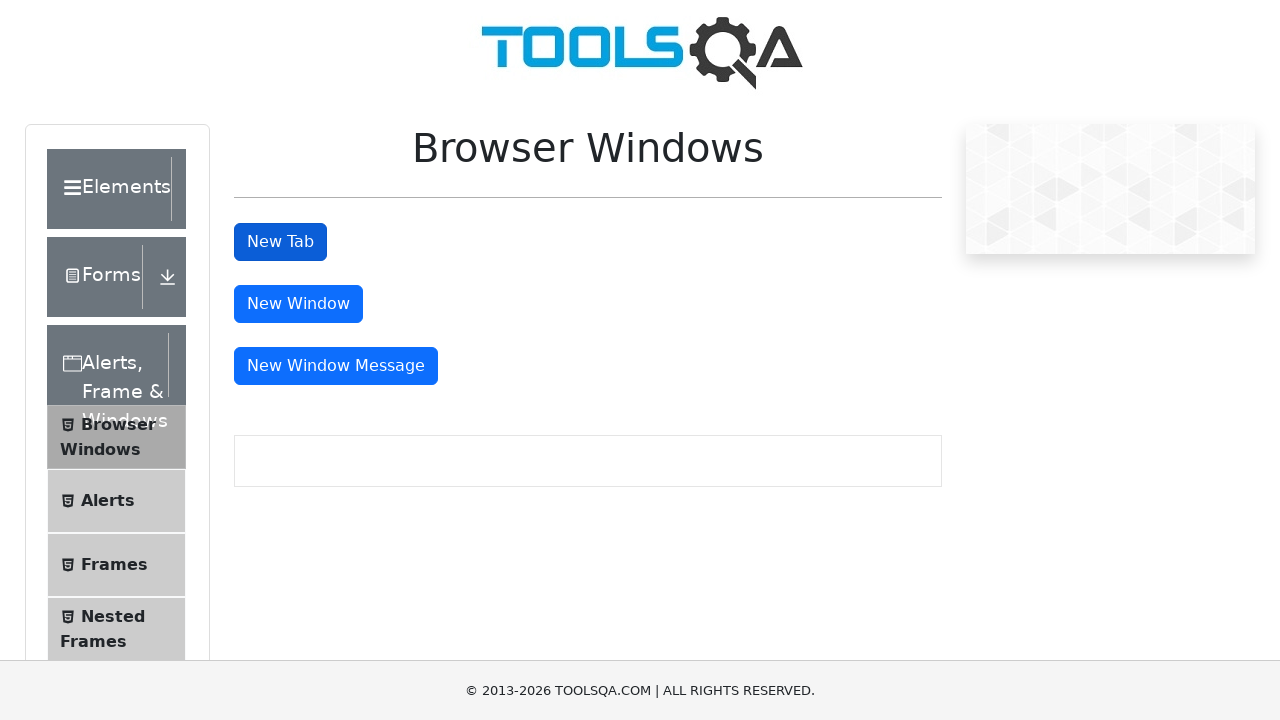

Retrieved heading text from new tab: 'This is a sample page'
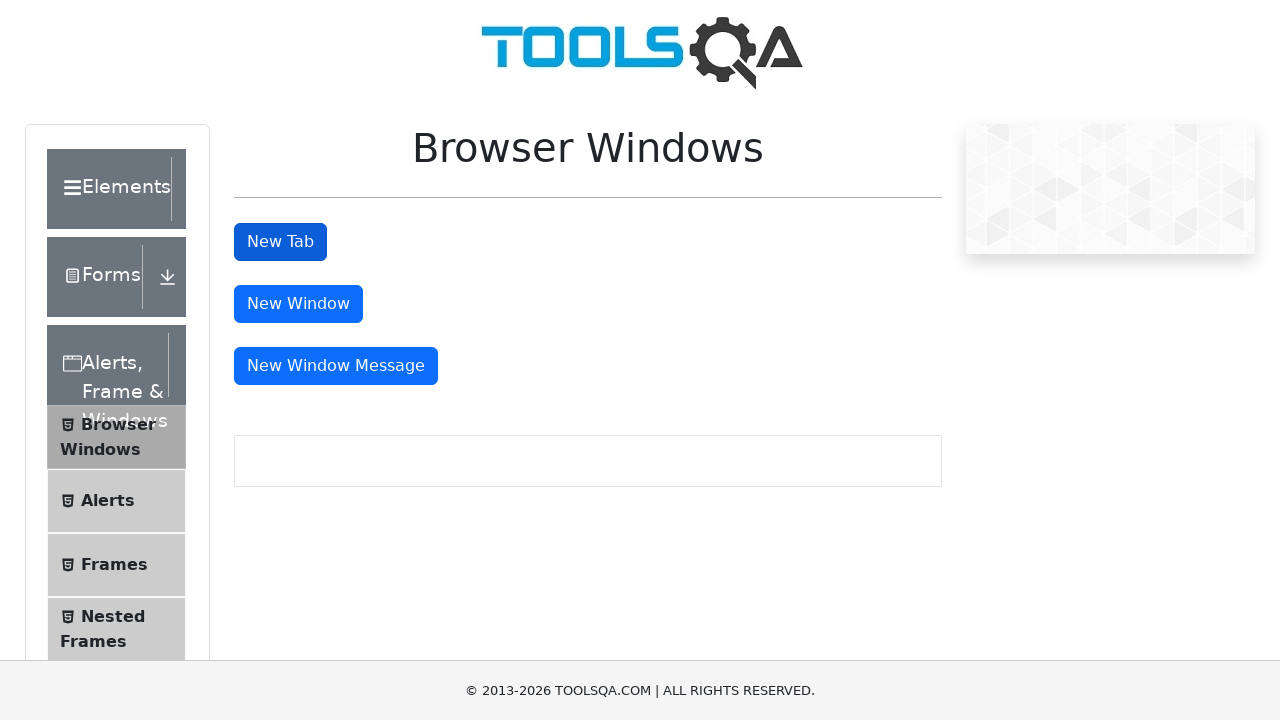

Closed the new tab
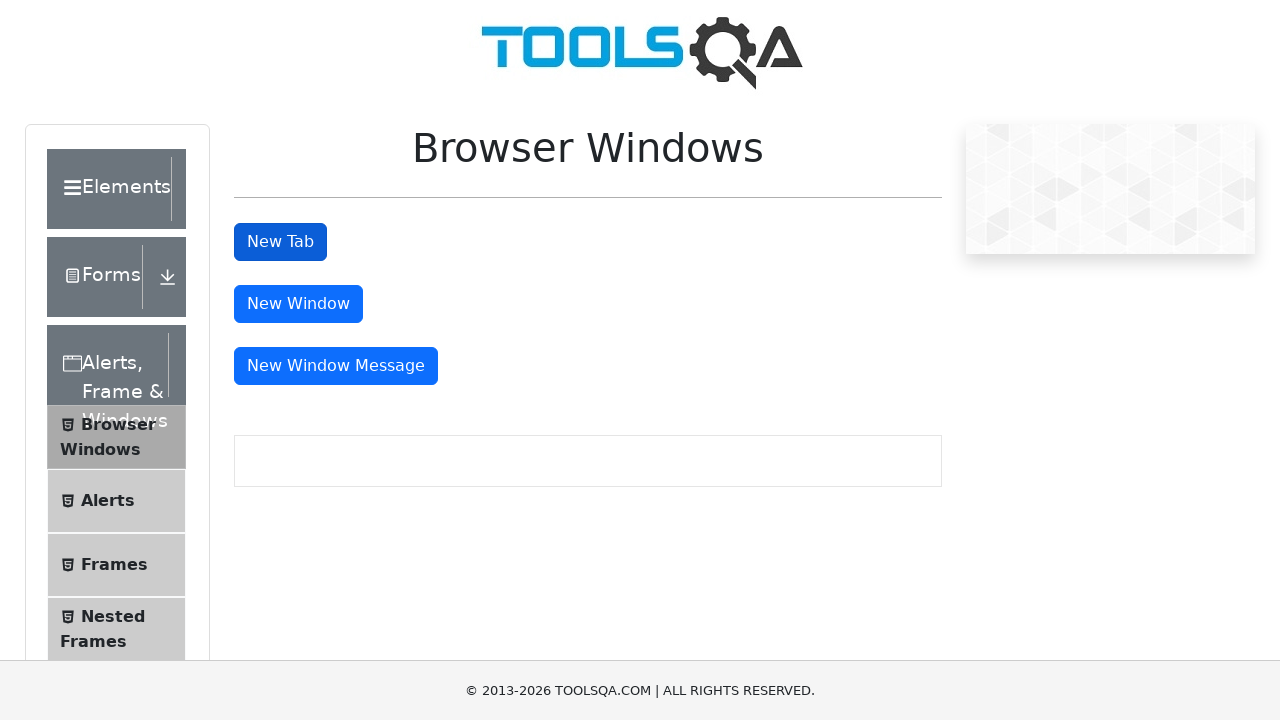

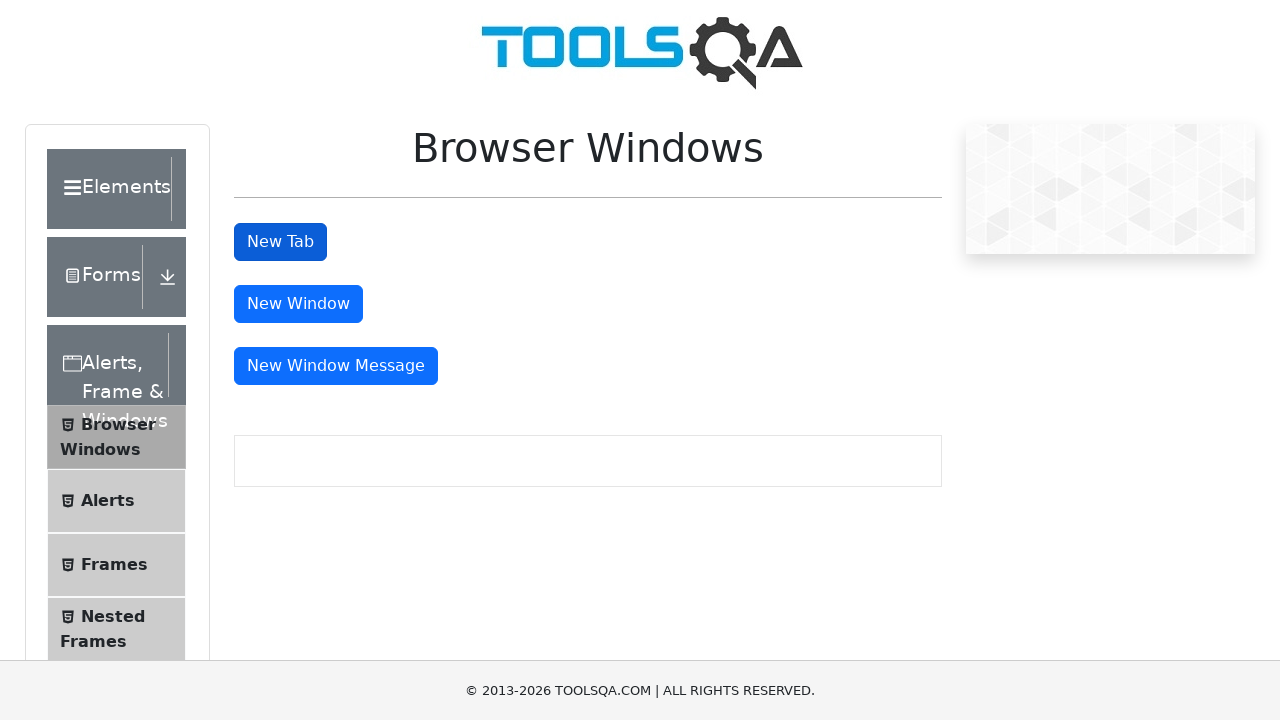